Tests website loading performance by measuring the time it takes to load the homepage

Starting URL: https://testuj.pl/

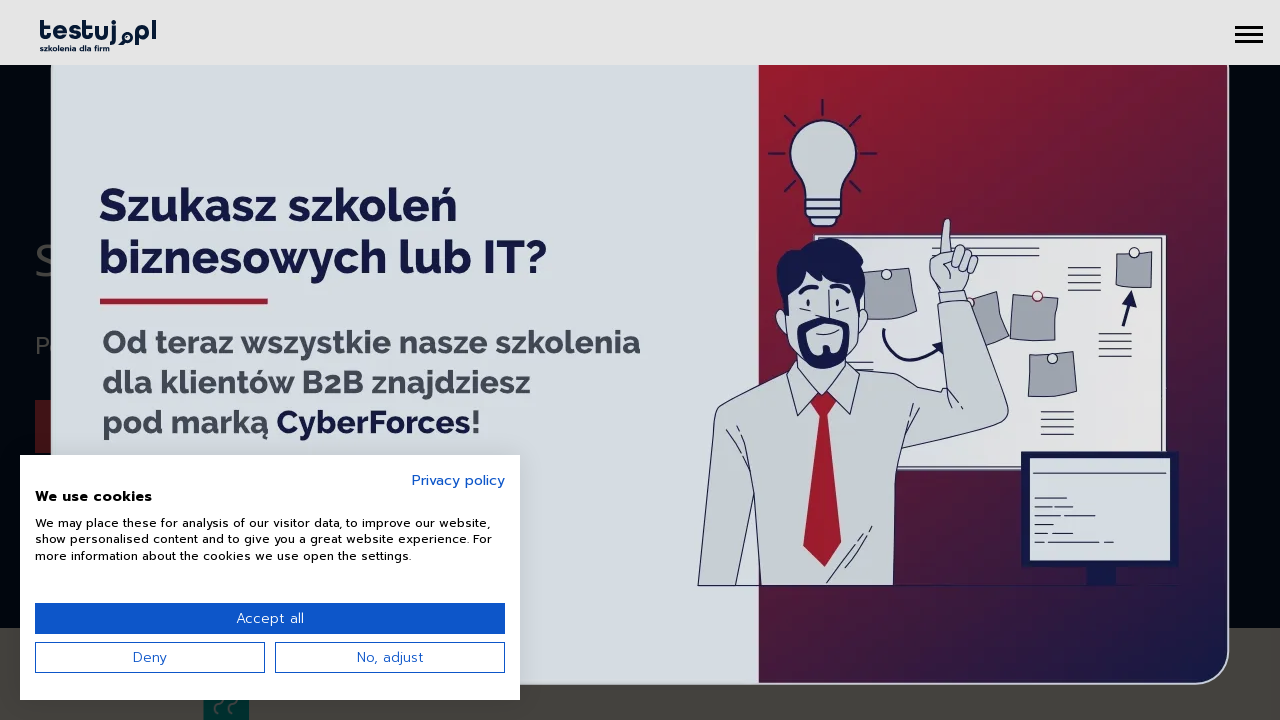

Waited for page to reach networkidle state - homepage fully loaded
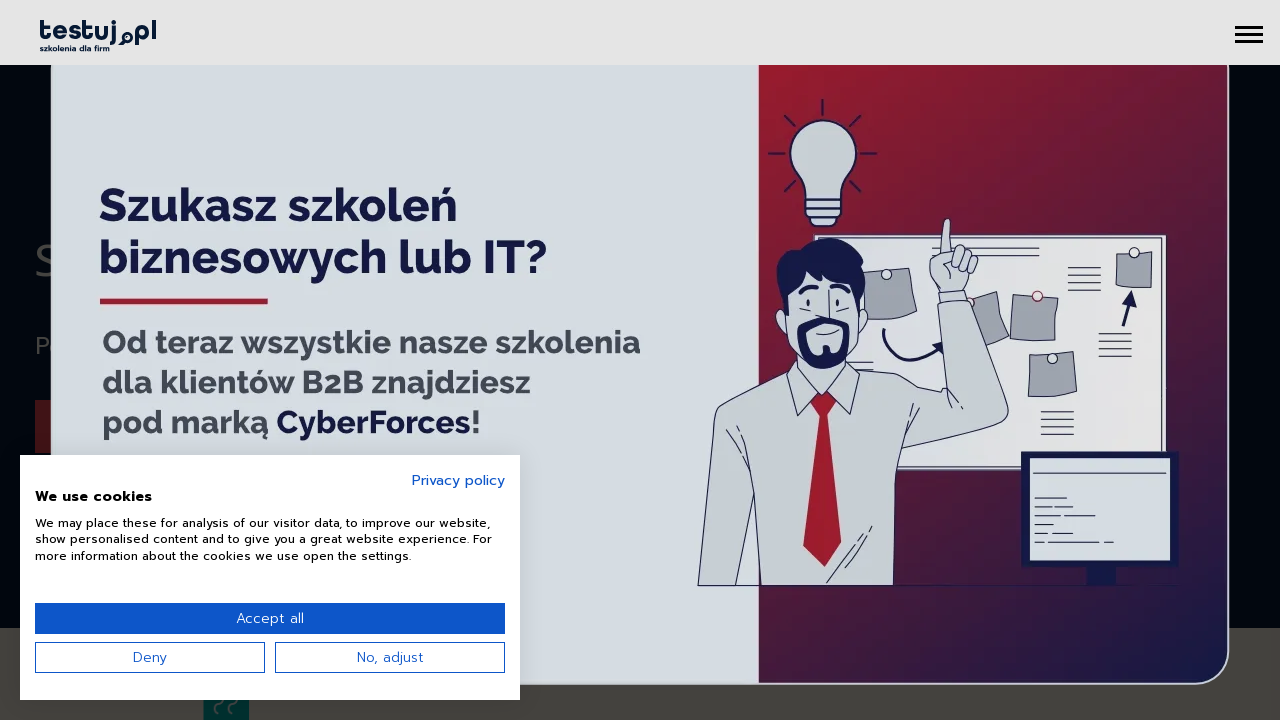

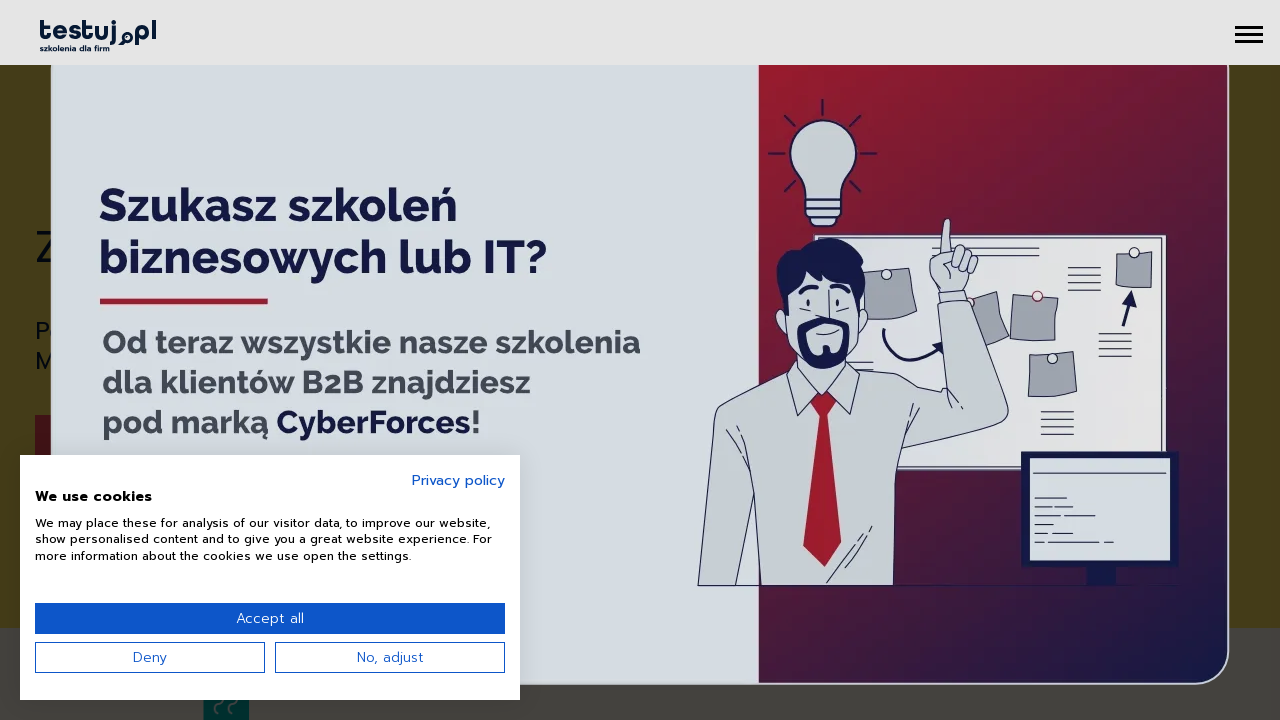